Tests JavaScript alert functionality on W3Schools by switching to an iframe, clicking a button to trigger an alert, and accepting it

Starting URL: https://www.w3schools.com/jsref/tryit.asp?filename=tryjsref_alert

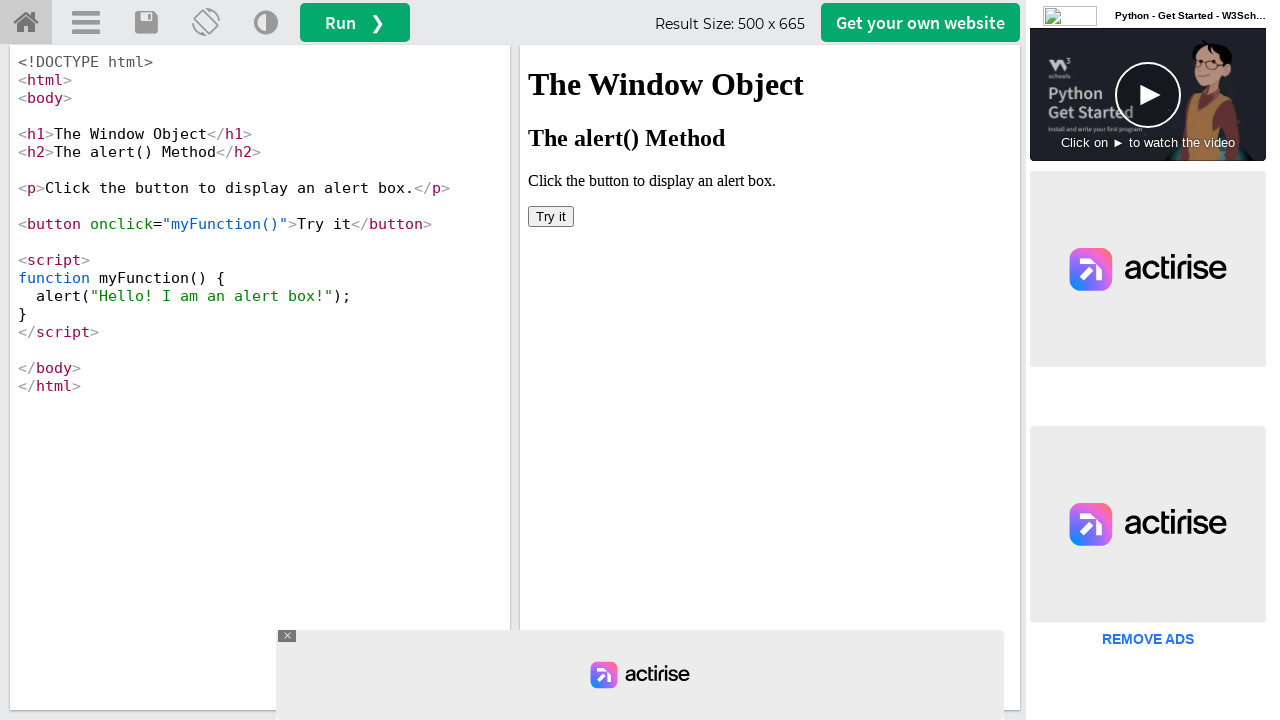

Located iframe#iframeResult containing the demo
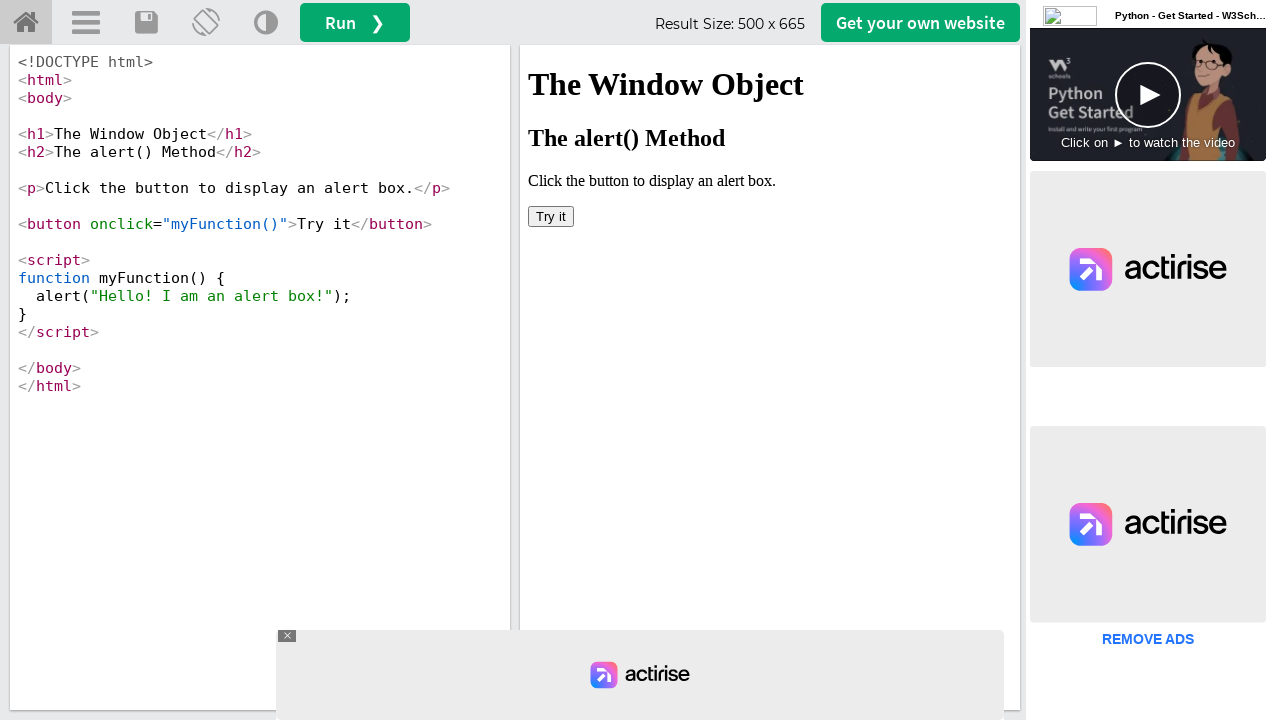

Clicked button inside iframe to trigger JavaScript alert at (551, 216) on iframe#iframeResult >> internal:control=enter-frame >> button
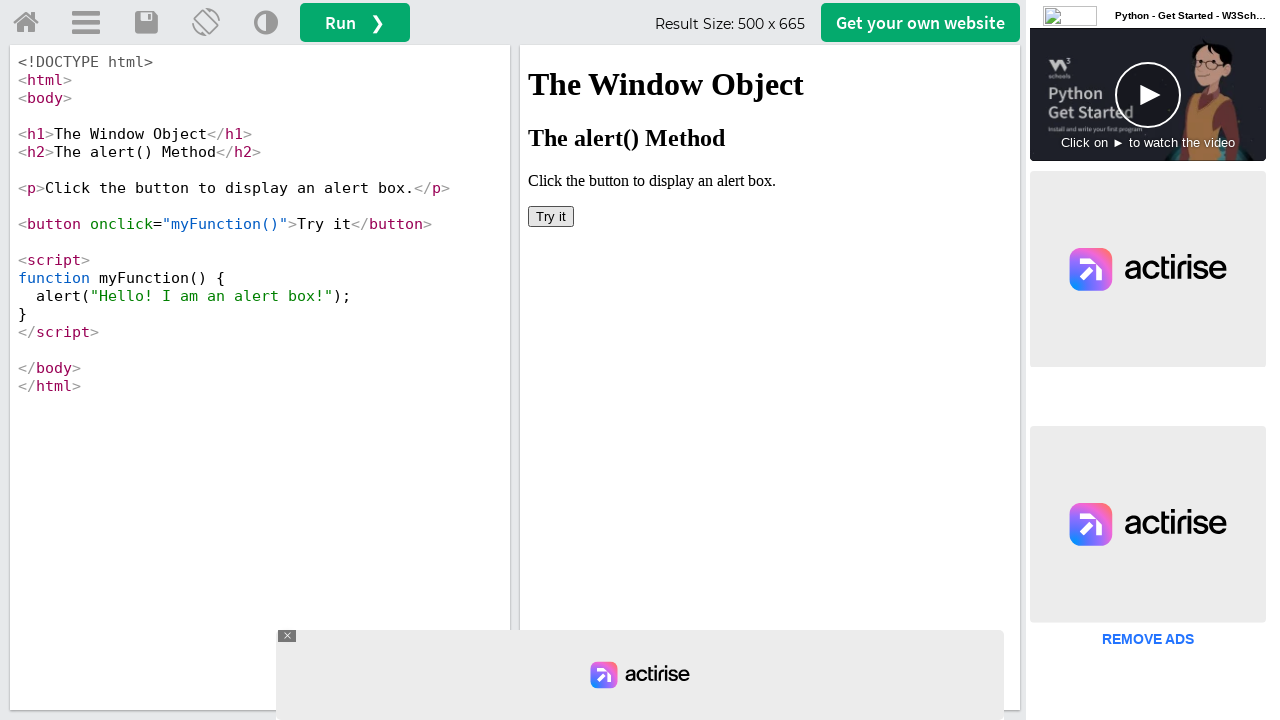

Set up dialog handler to accept alerts
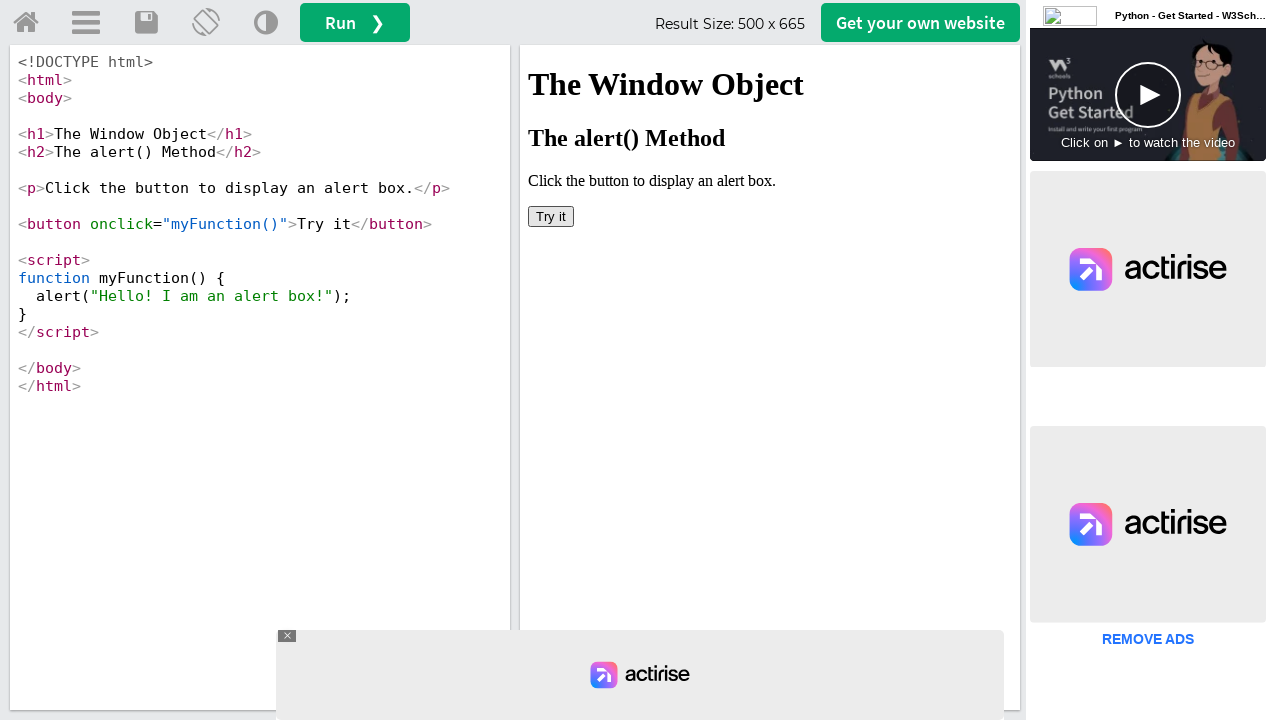

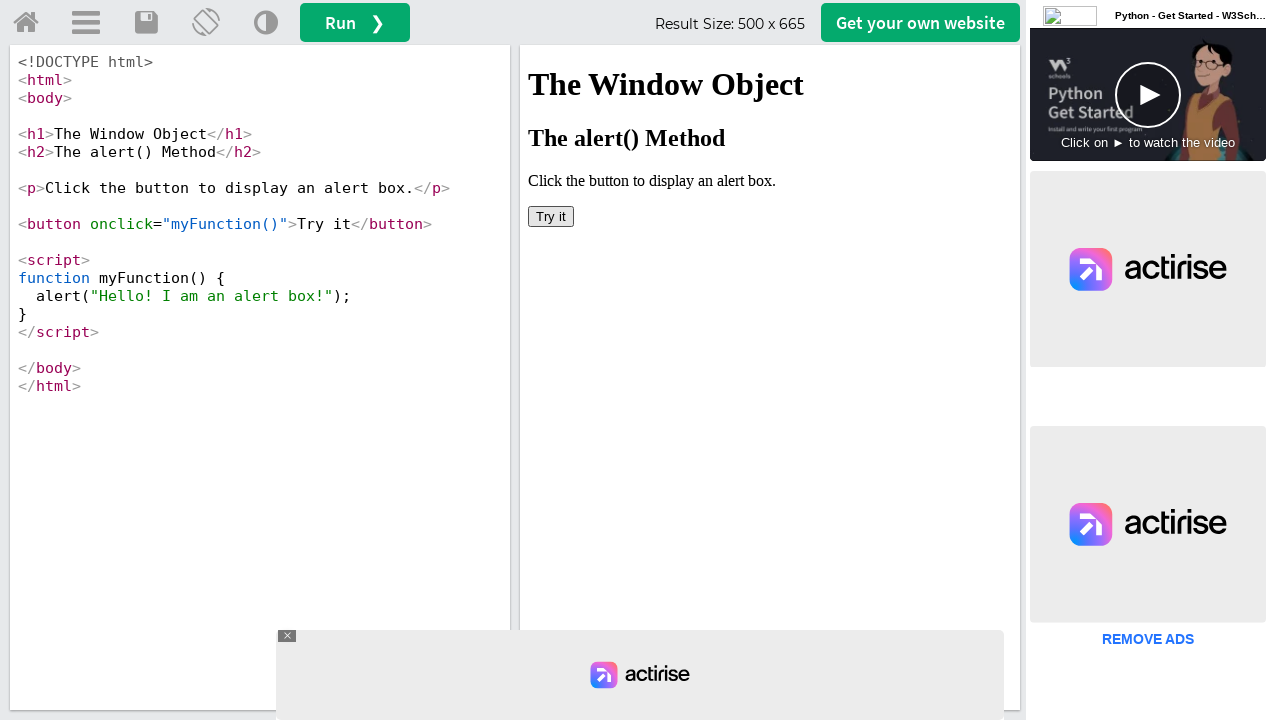